Navigates to the Applitools demo application home page and clicks the login button to navigate to the app window.

Starting URL: https://demo.applitools.com

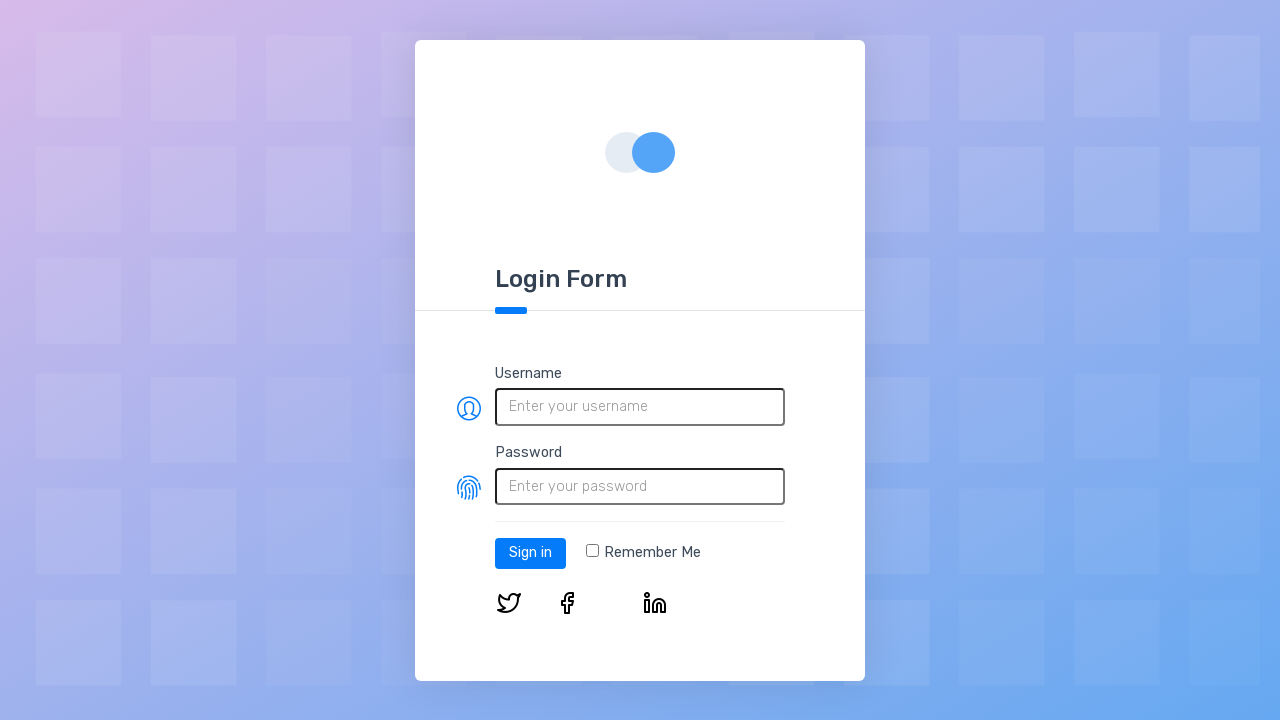

Waited for login button to be visible on Applitools demo home page
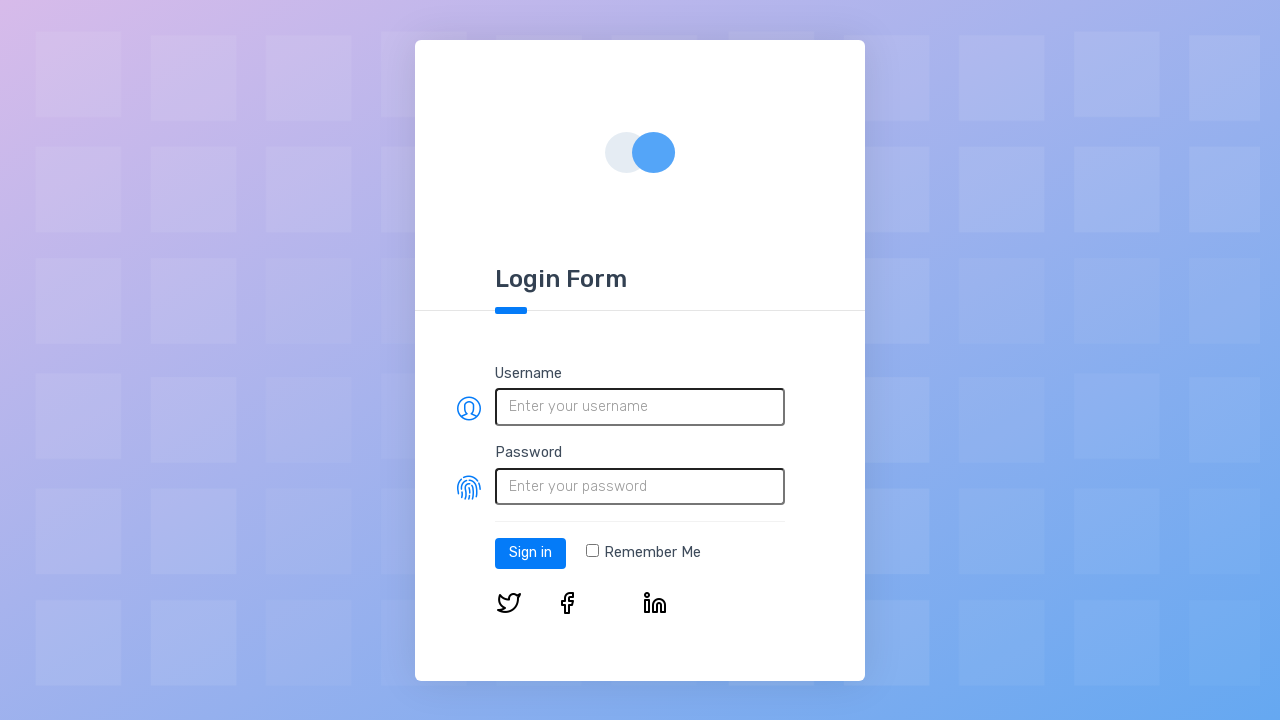

Clicked the login button to navigate to app window at (530, 553) on #log-in
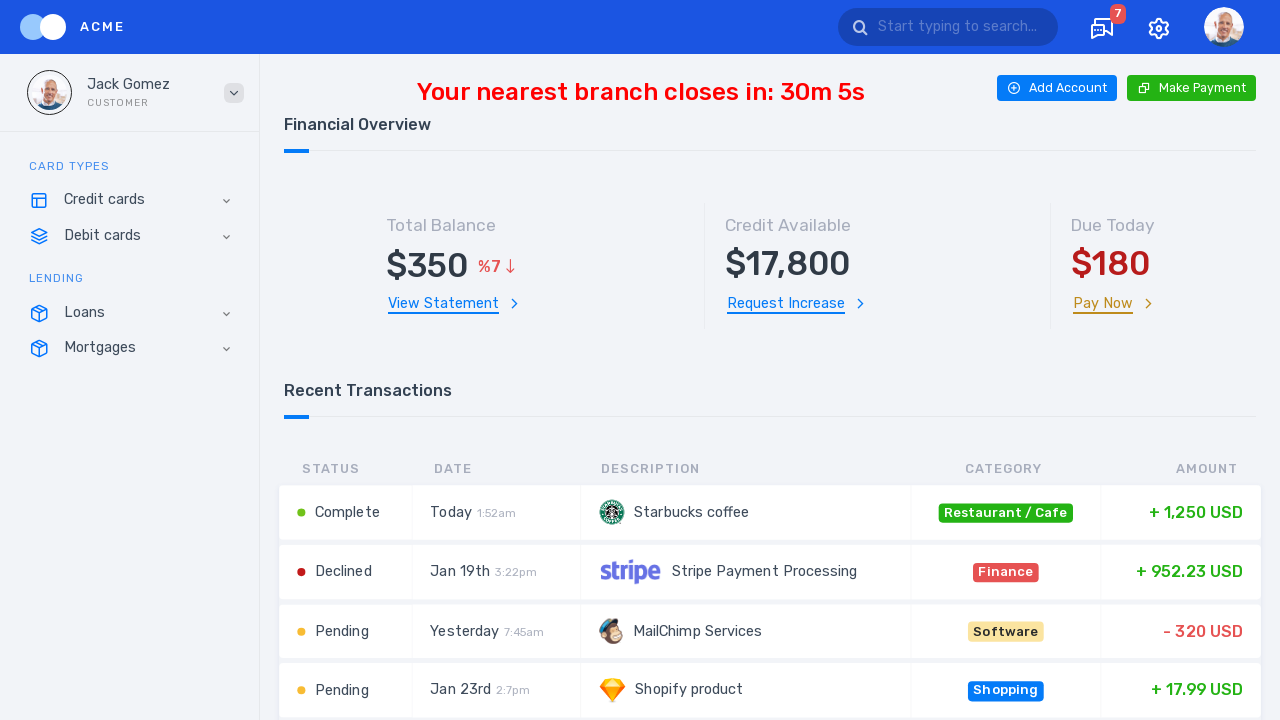

Waited for app page to fully load after login
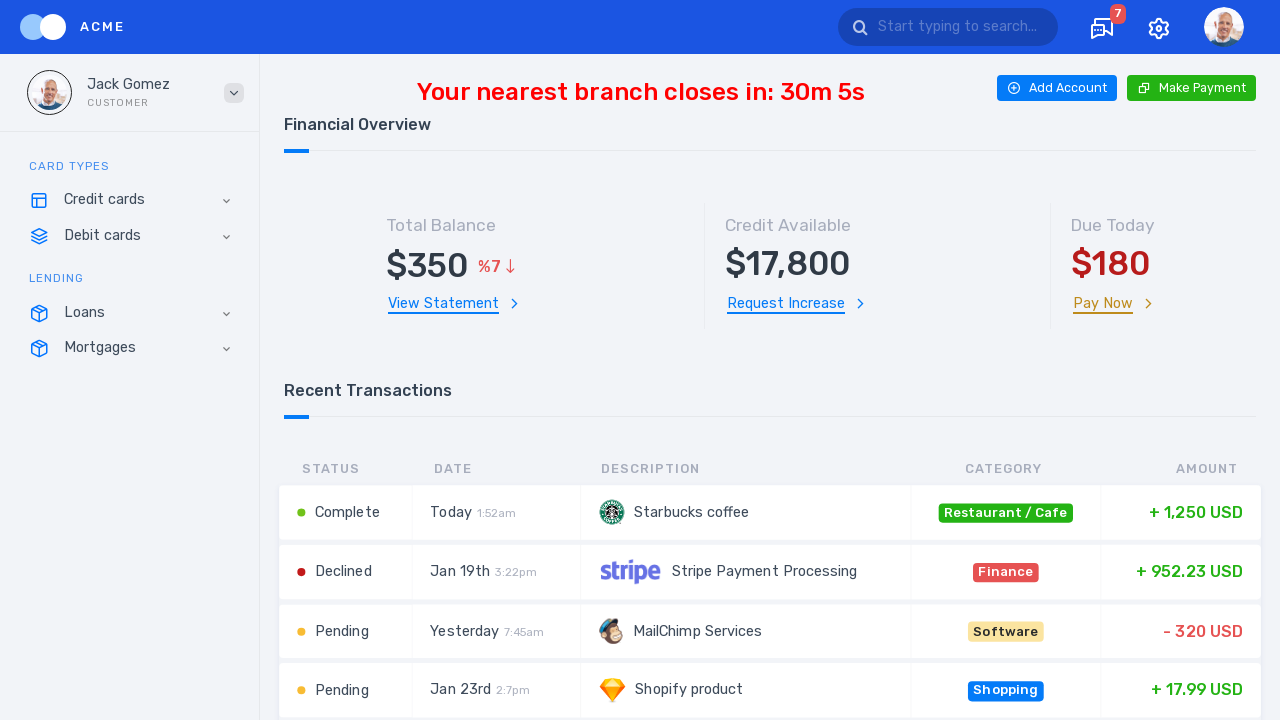

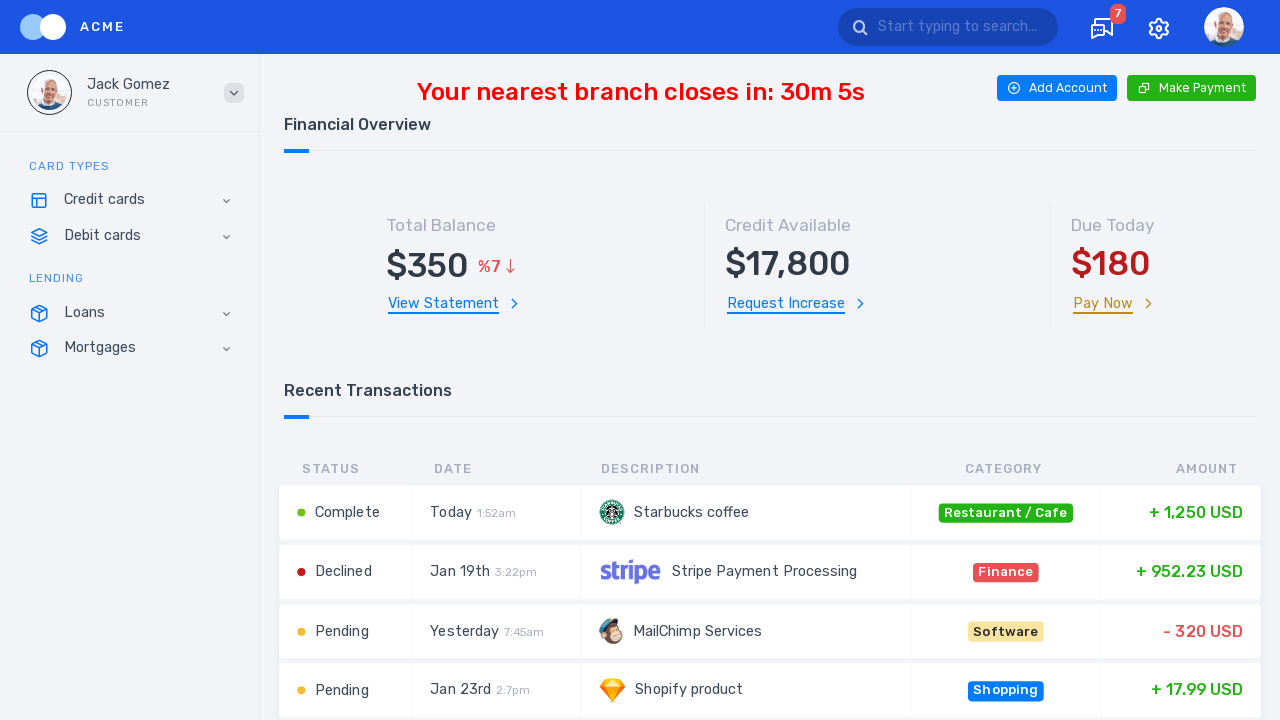